Tests popup and visibility validations including hiding/showing elements, accepting dialog confirmations, hovering over elements, and interacting with content inside an iframe.

Starting URL: https://rahulshettyacademy.com/AutomationPractice/

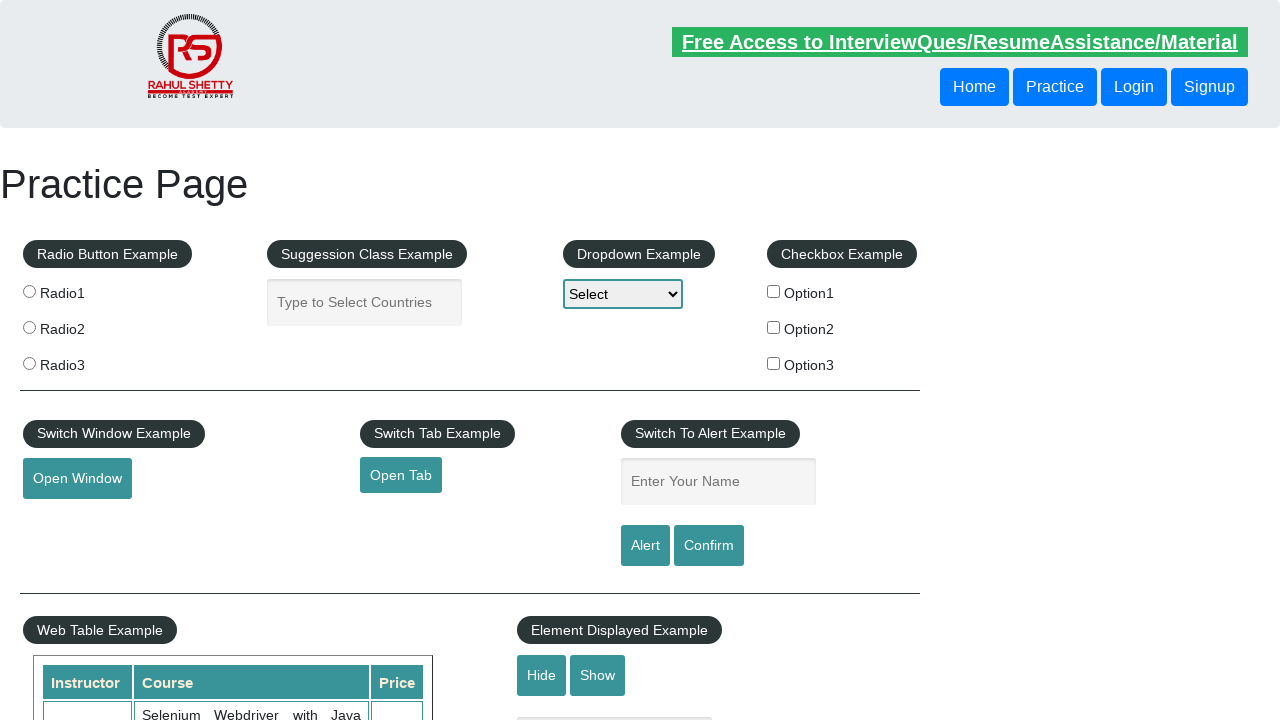

Verified text element is visible
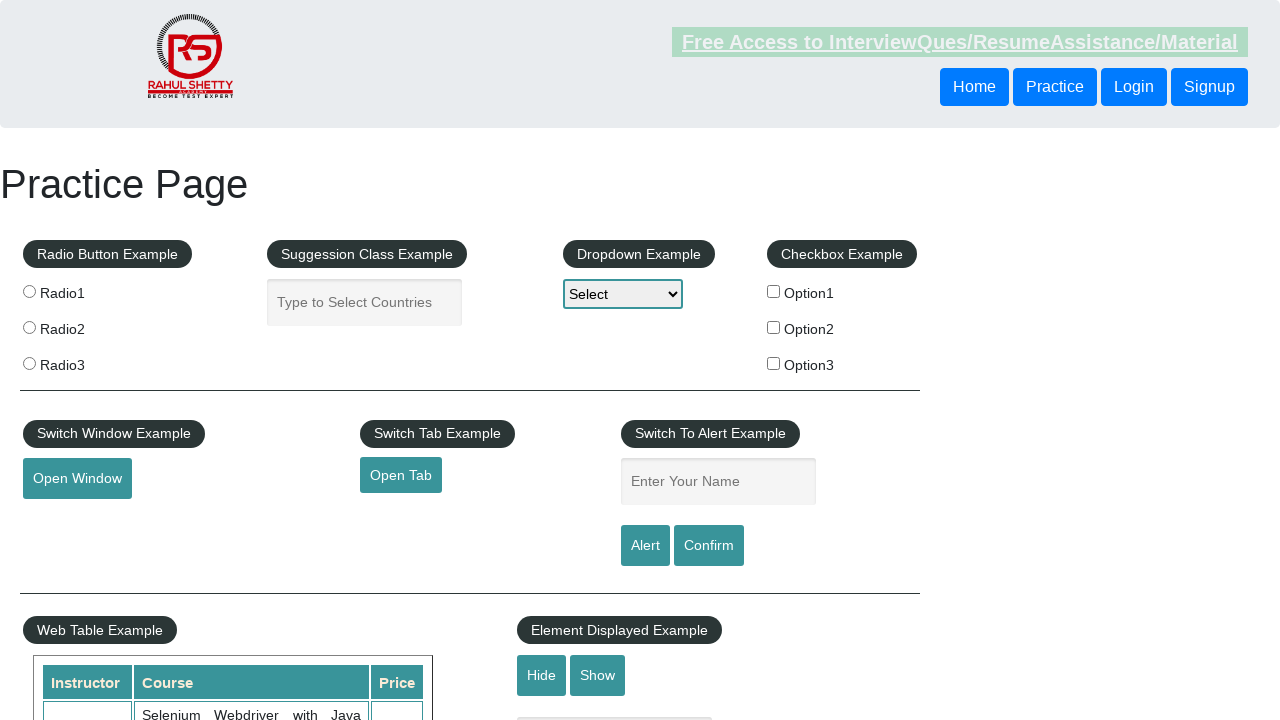

Clicked hide button to hide text element at (542, 675) on #hide-textbox
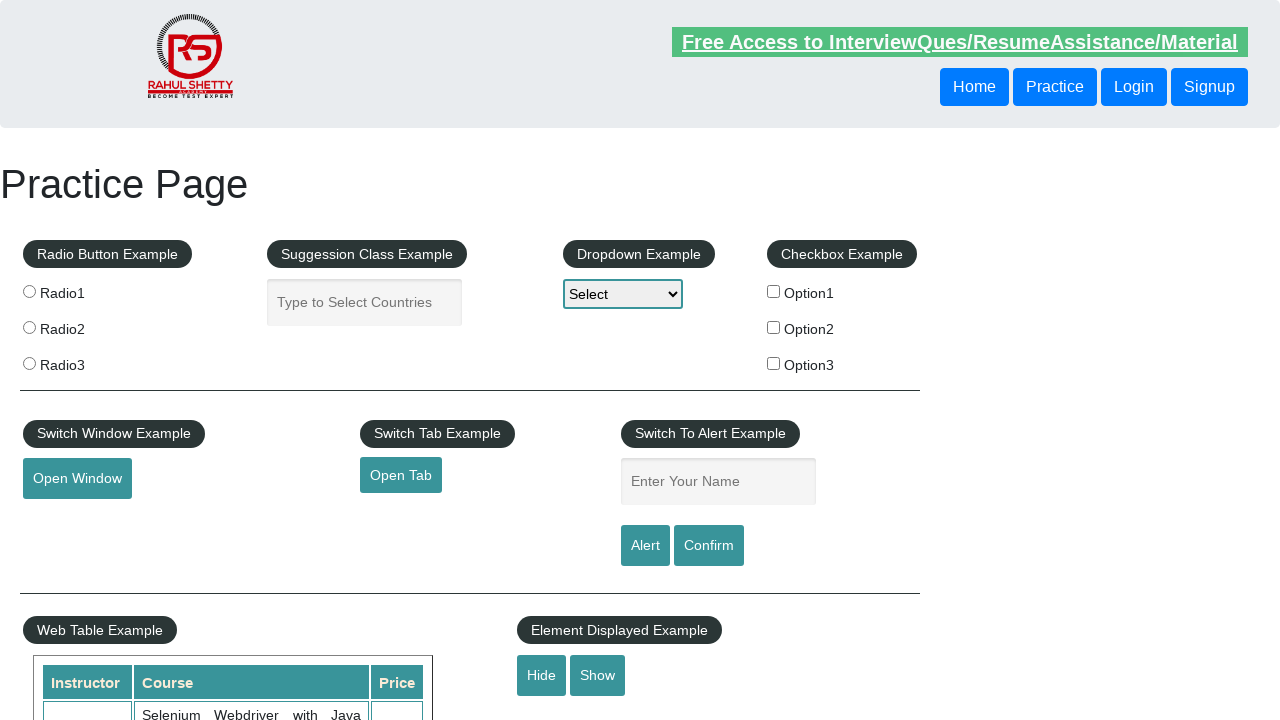

Verified text element is now hidden
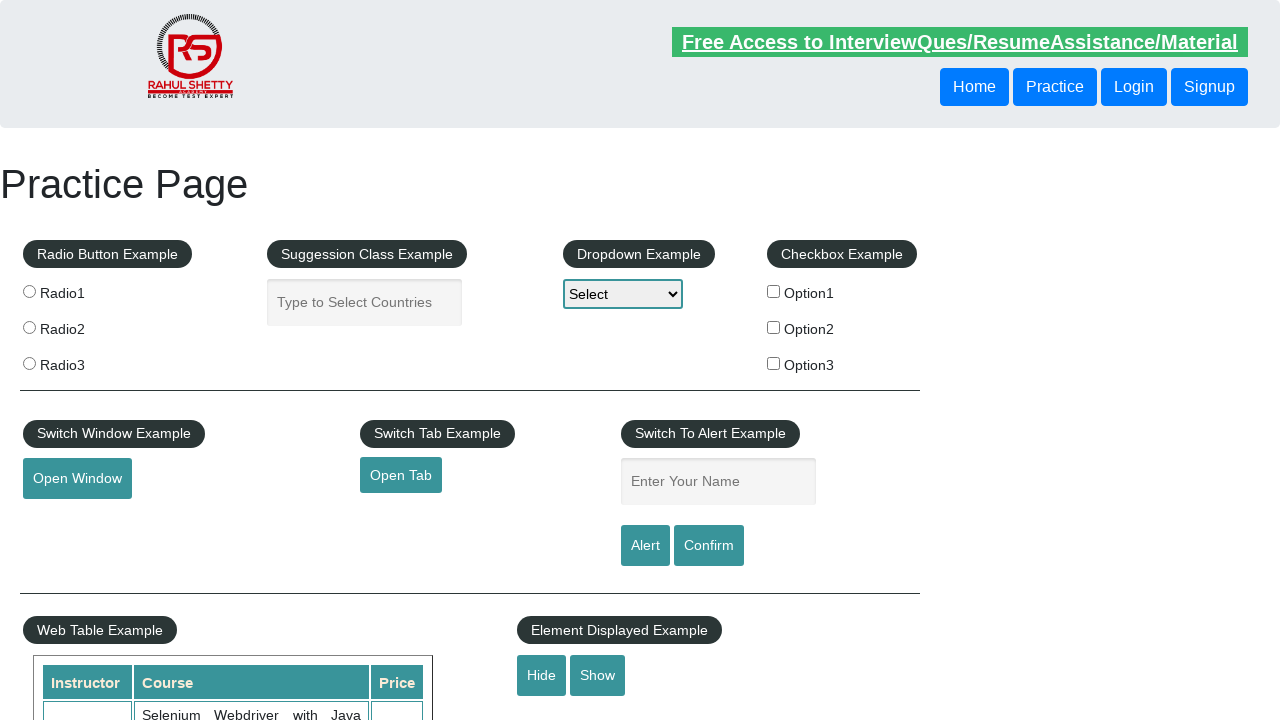

Set up dialog handler to accept dialogs
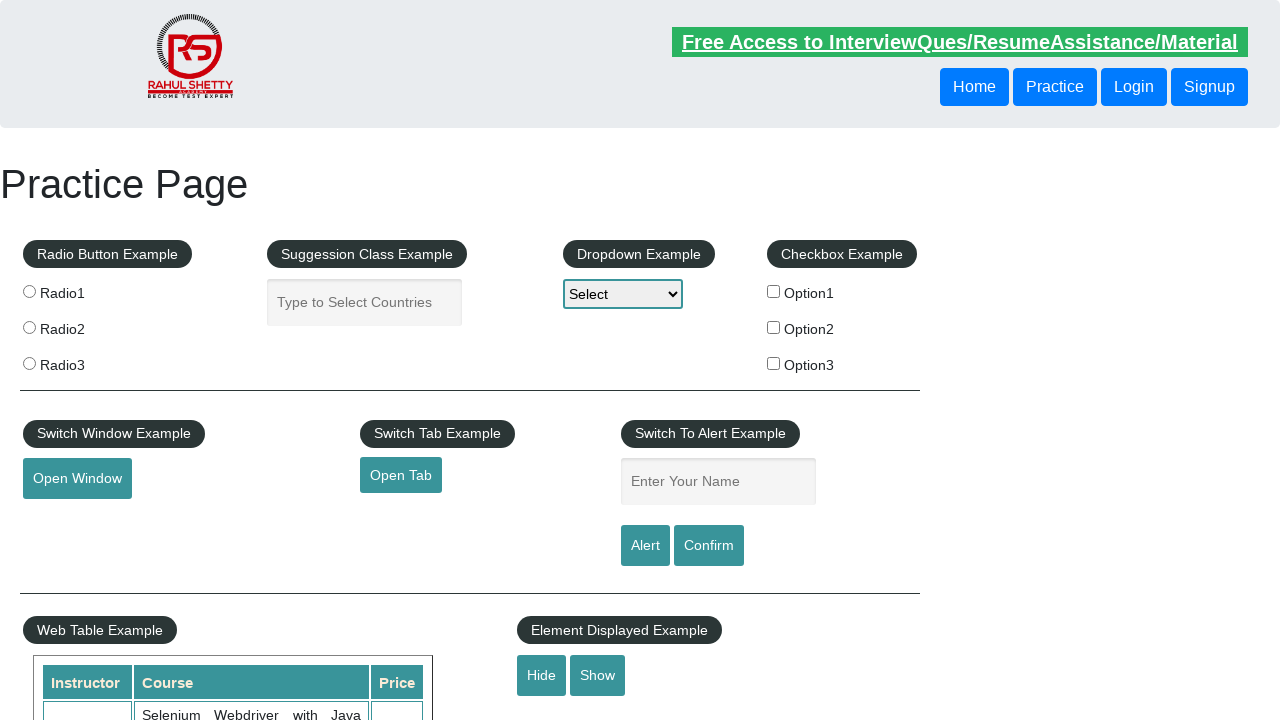

Clicked confirm button which triggered a dialog at (709, 546) on #confirmbtn
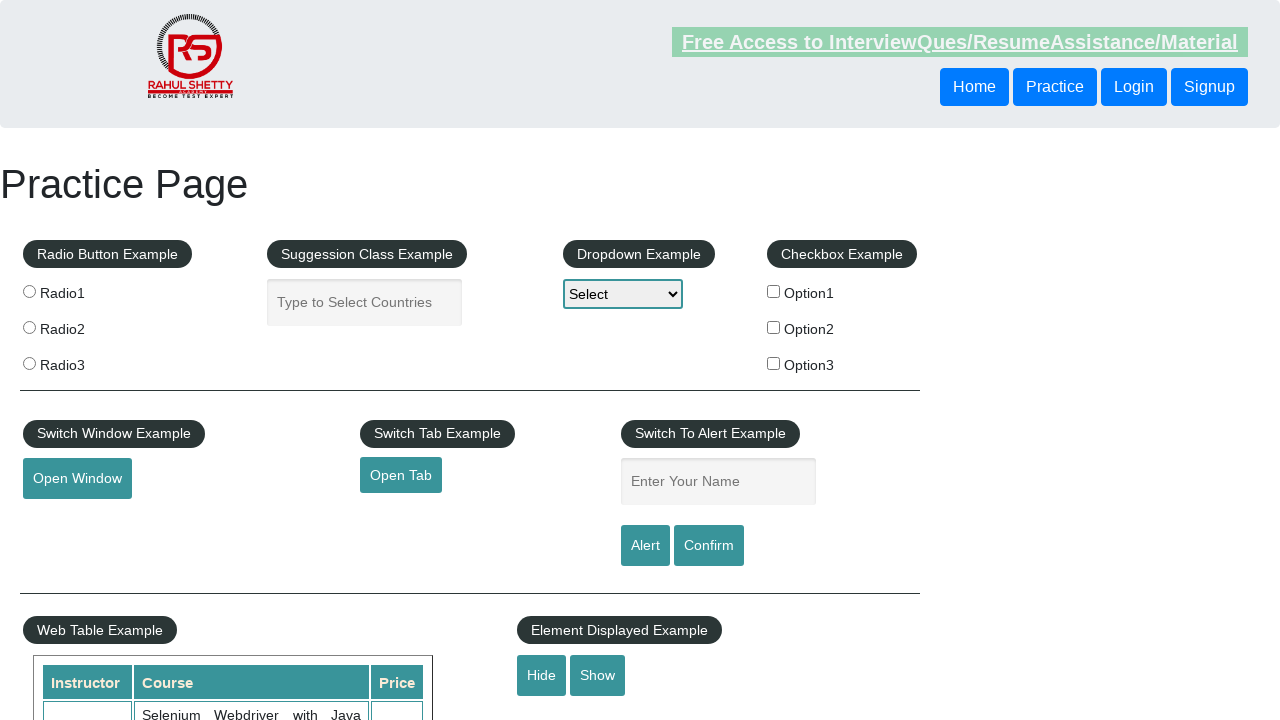

Hovered over mouse hover element at (83, 361) on #mousehover
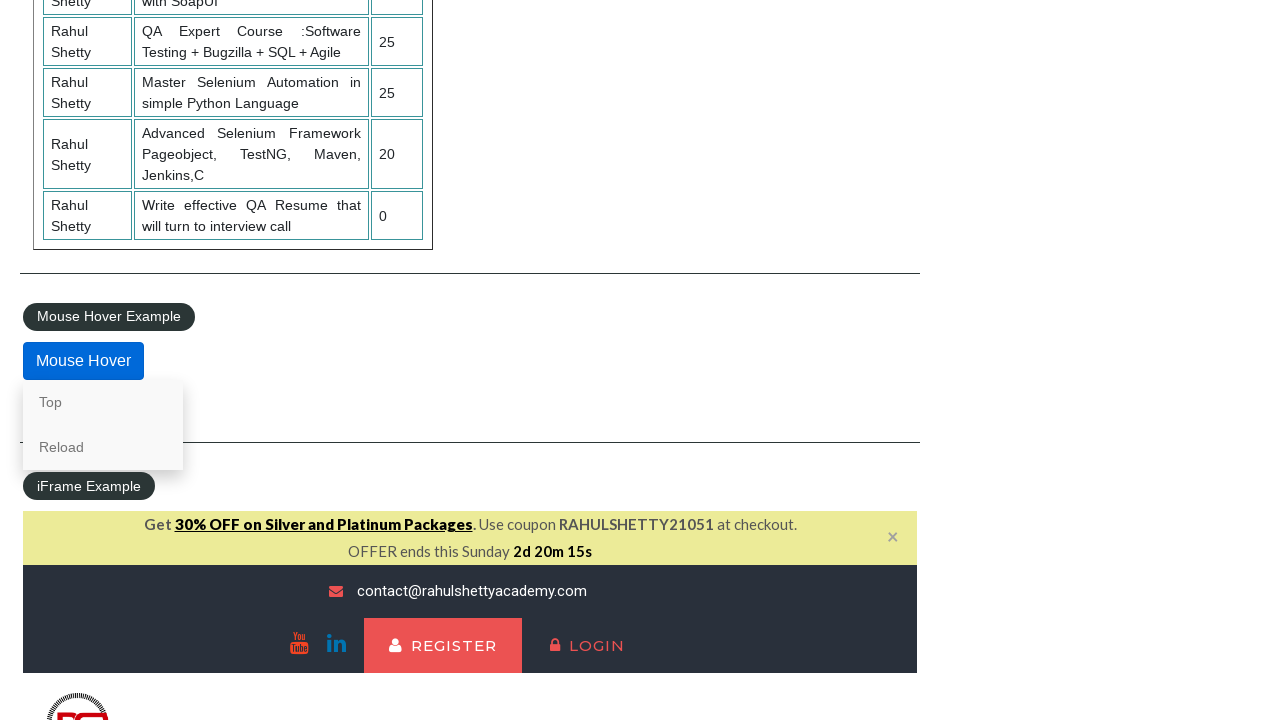

Clicked lifetime access link inside iframe at (307, 360) on #courses-iframe >> internal:control=enter-frame >> li a[href*='lifetime']:visibl
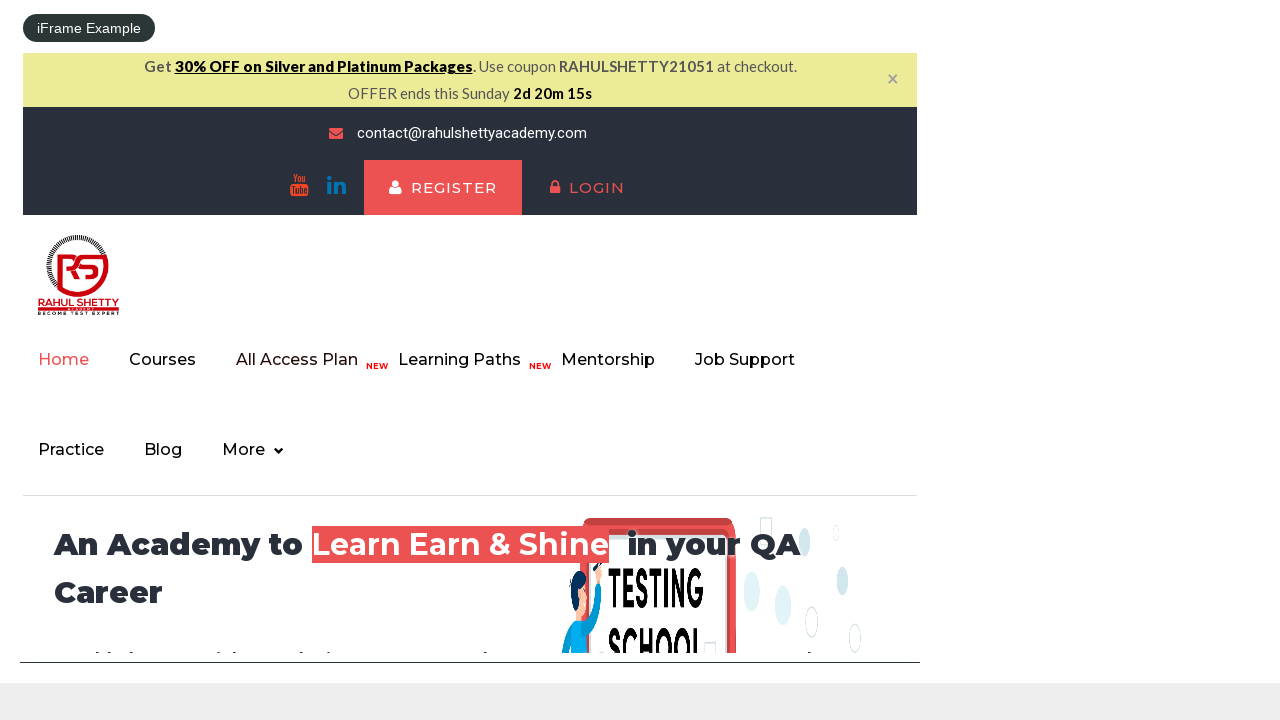

Waited for text content to load in iframe
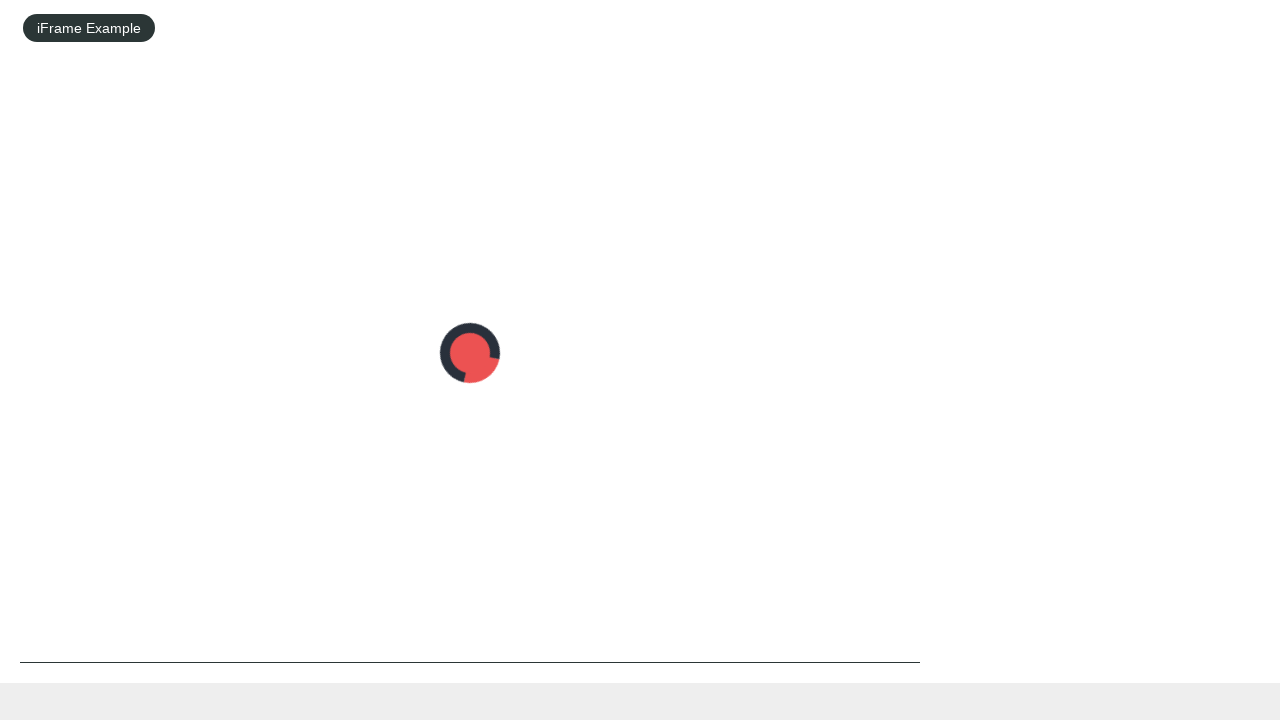

Verified colored span is visible in iframe
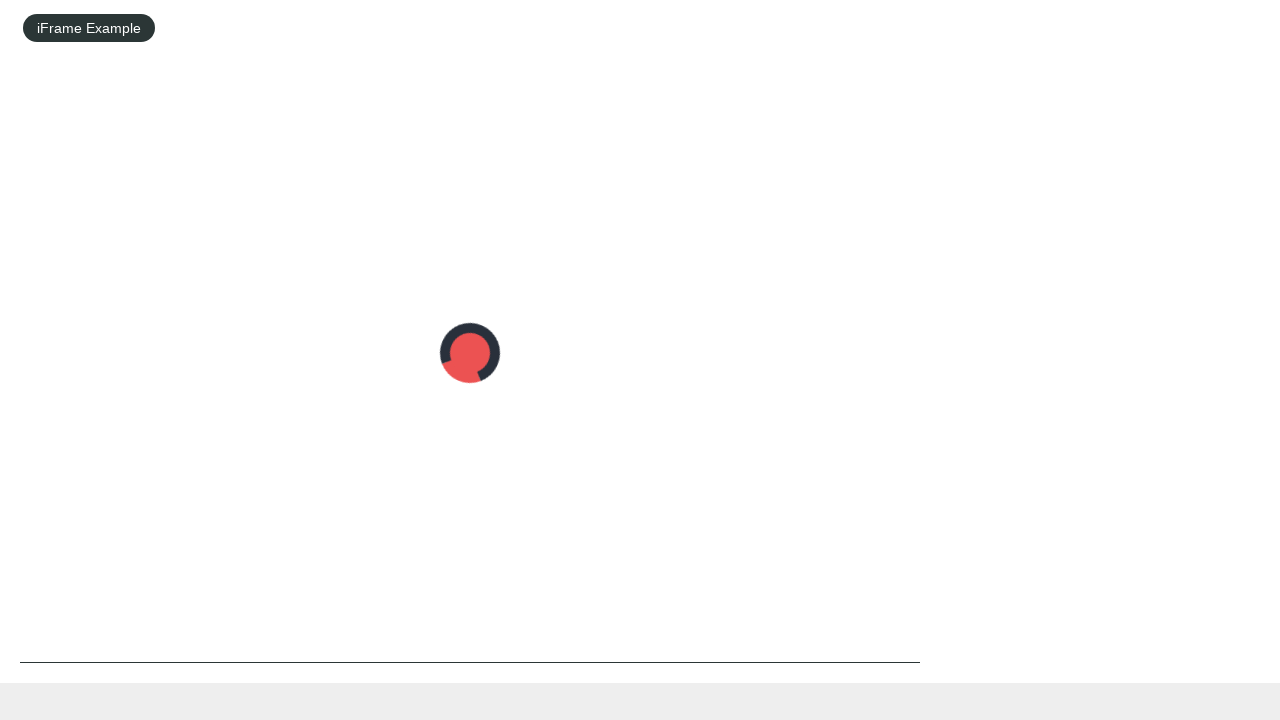

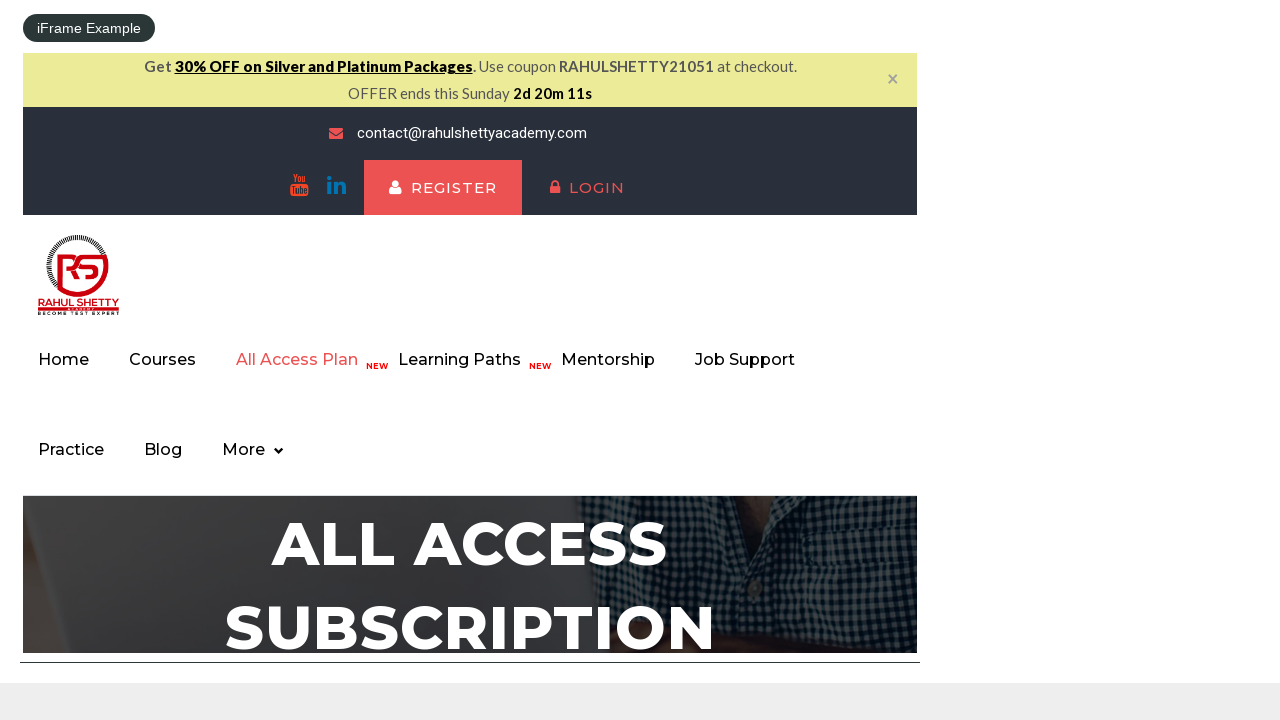